Tests JavaScript confirm dialog by clicking the second alert button, verifying the alert text, dismissing it (clicking Cancel), and verifying the result shows "You clicked: Cancel"

Starting URL: https://the-internet.herokuapp.com/javascript_alerts

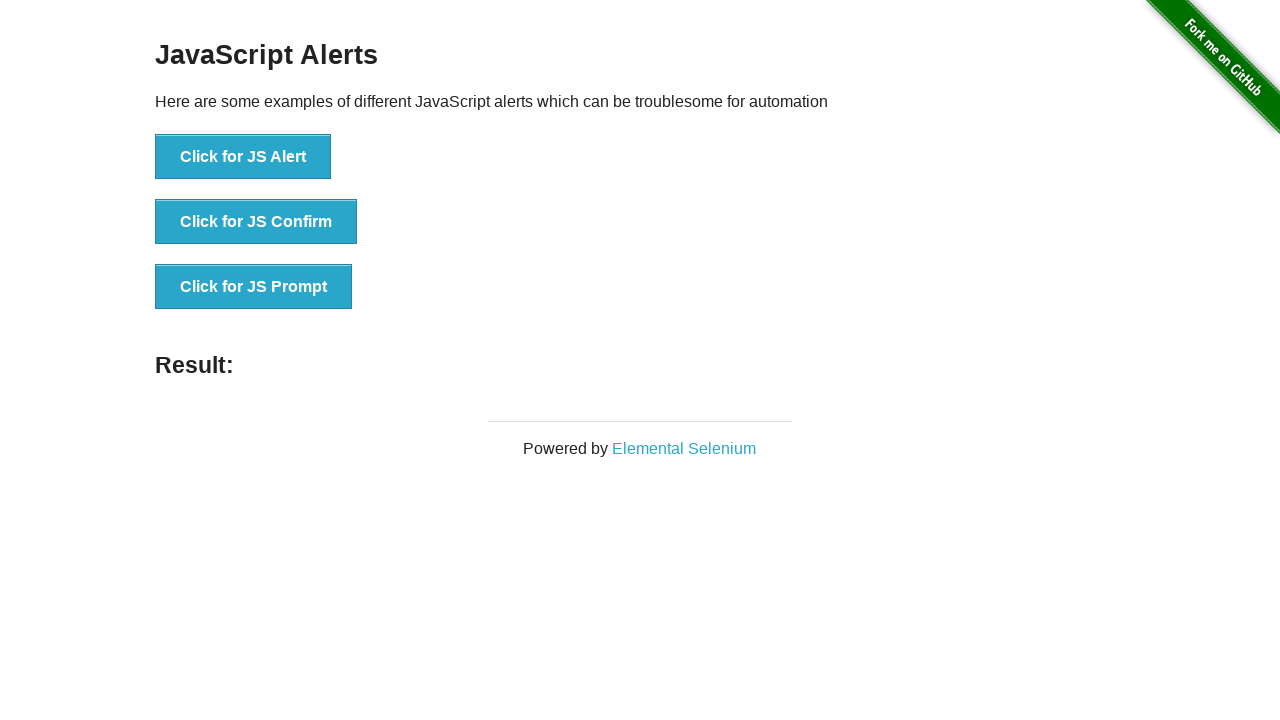

Dialog handler set up to dismiss alerts
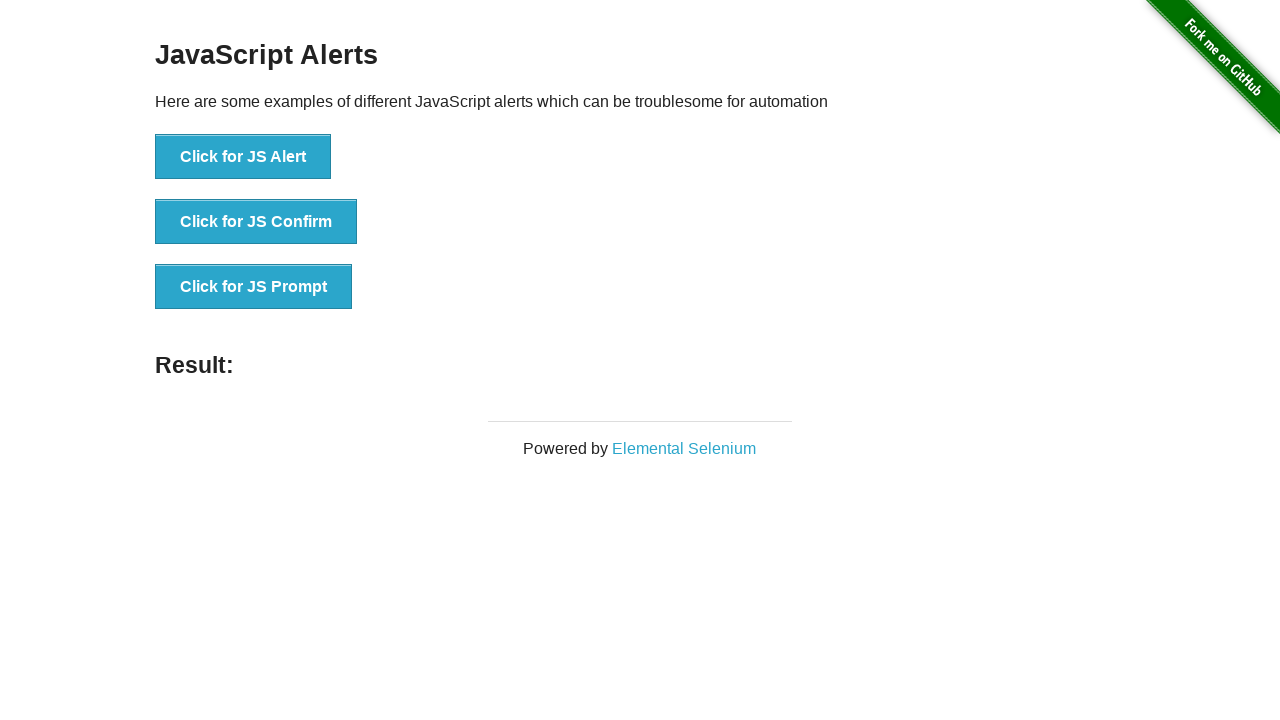

Clicked the JS Confirm button at (256, 222) on button[onclick='jsConfirm()']
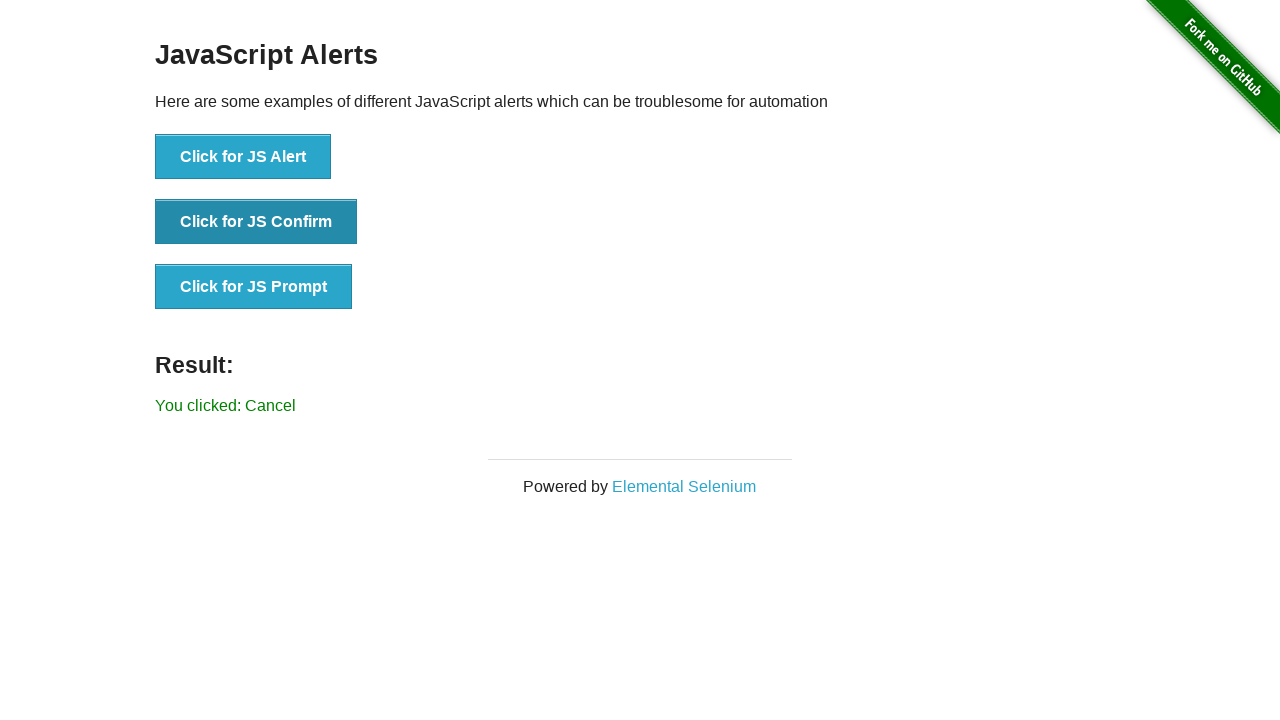

Result text element loaded
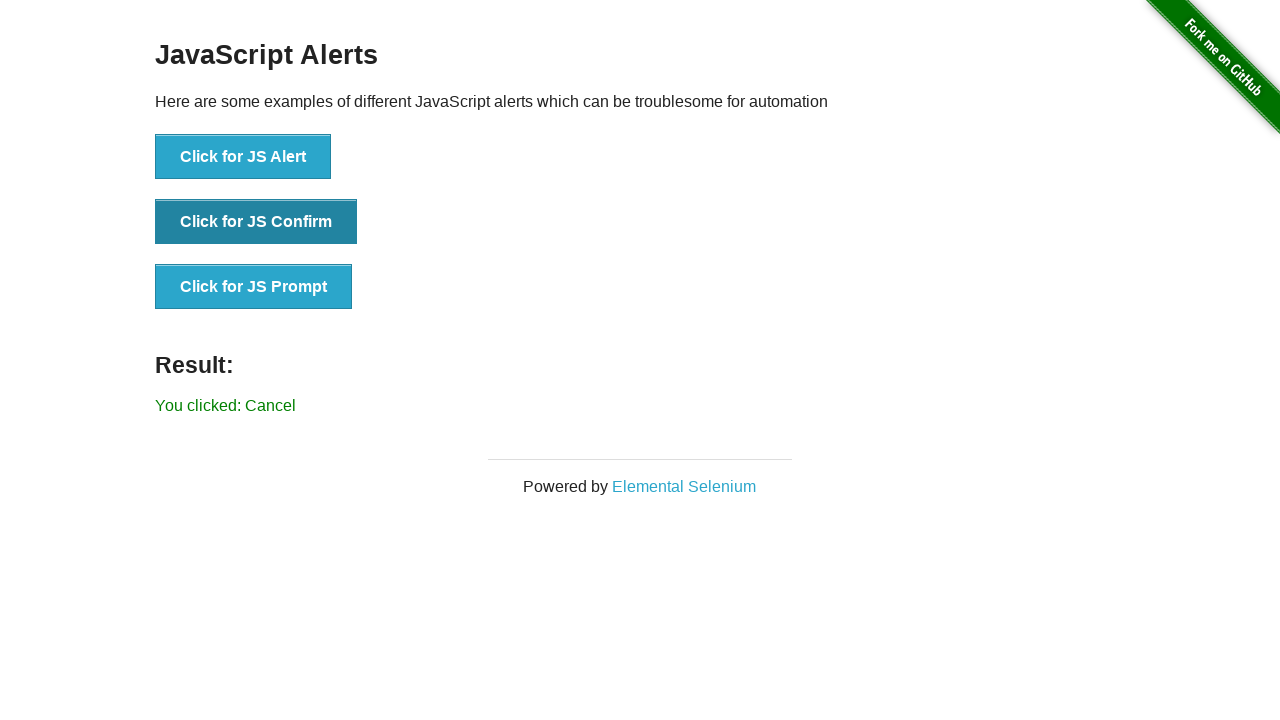

Retrieved result text: 'You clicked: Cancel'
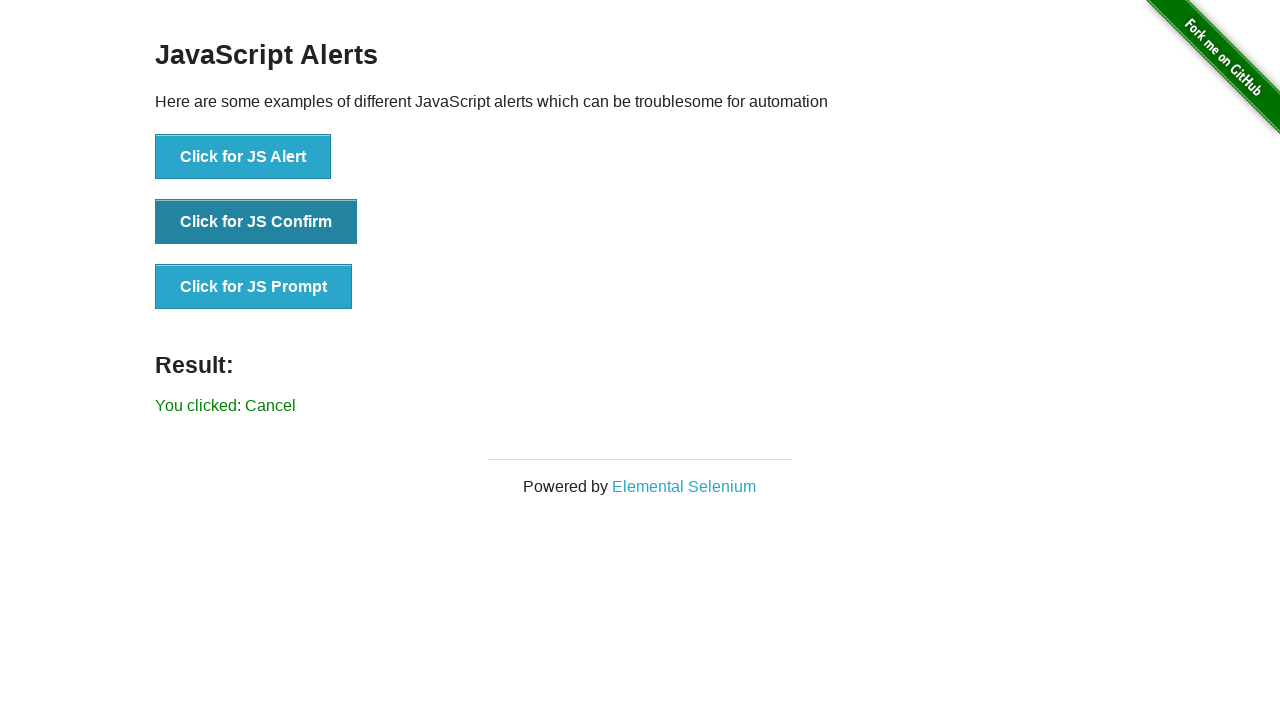

Verified result shows 'You clicked: Cancel'
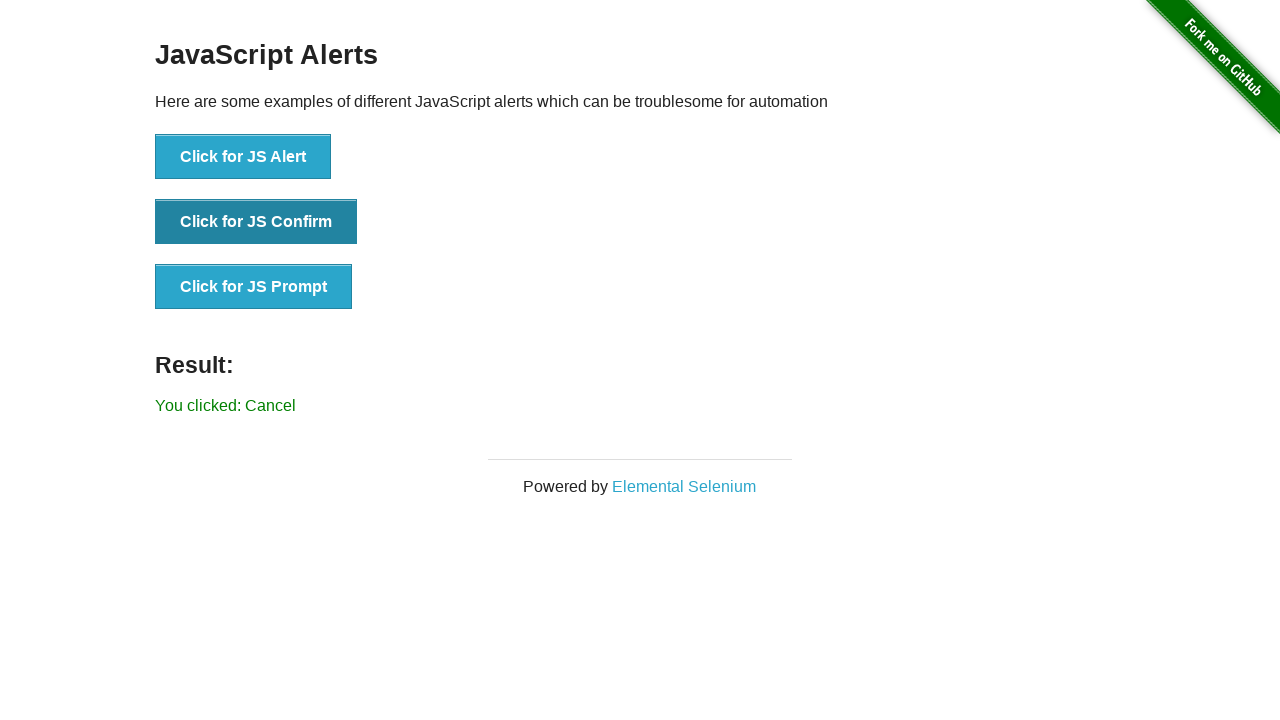

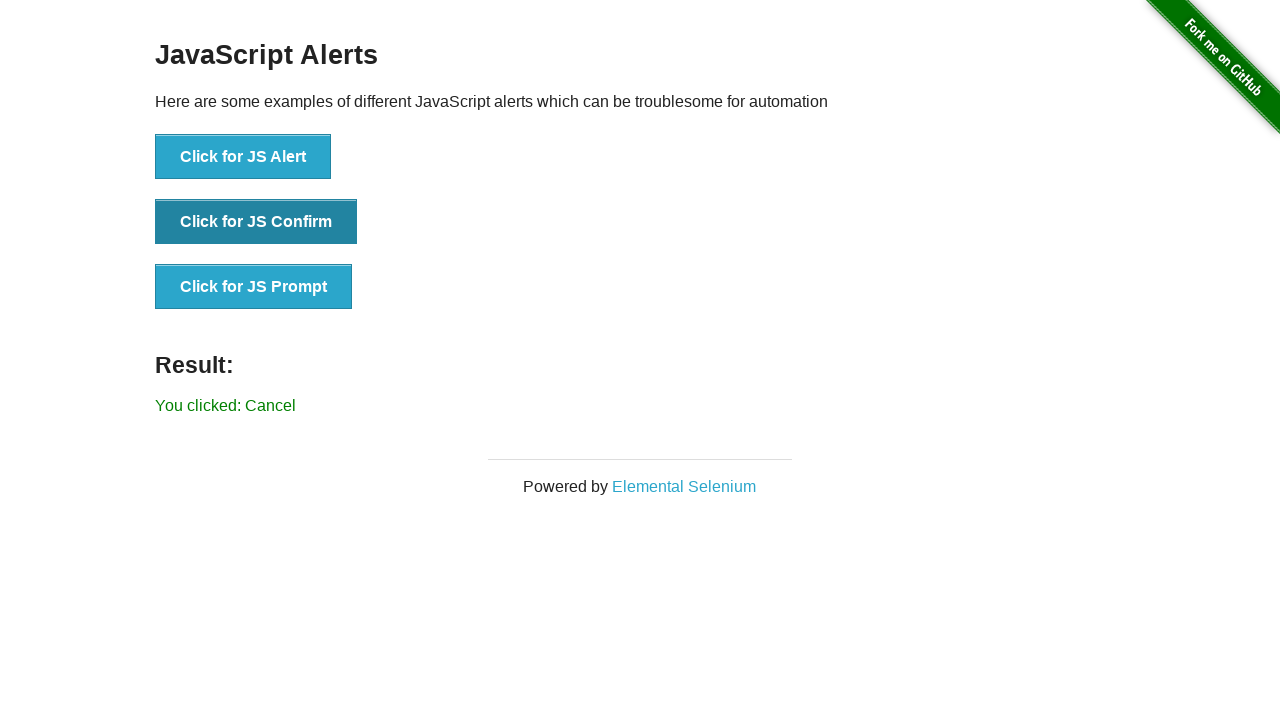